Tests mouse hover functionality by hovering over multiple images and verifying that the corresponding information/captions are displayed

Starting URL: https://the-internet.herokuapp.com/hovers

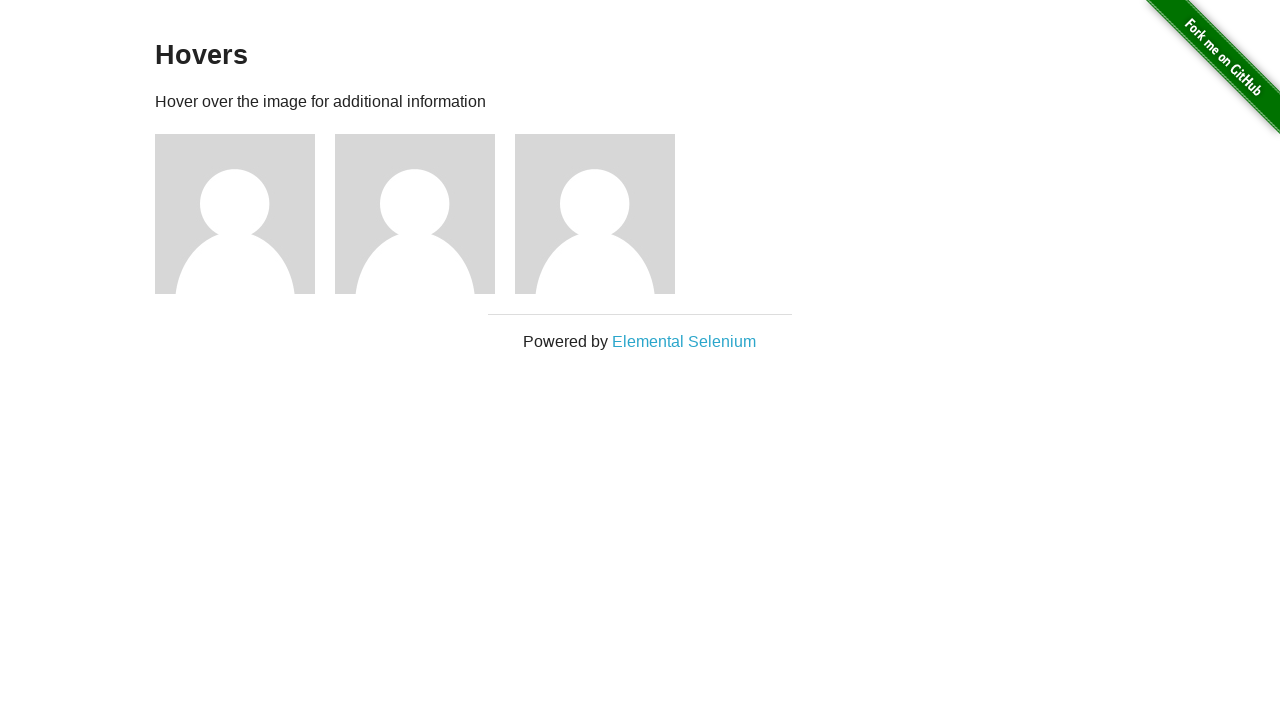

Located all figure elements containing hover images
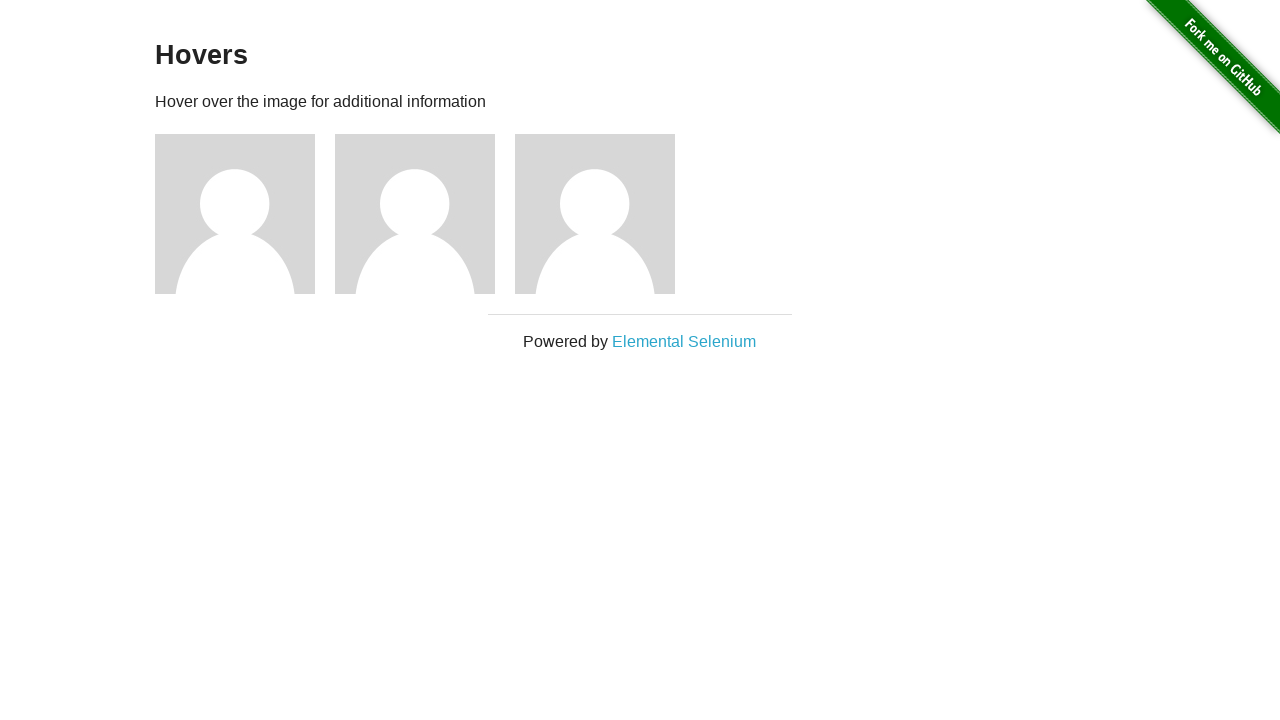

Hovered over an image to reveal caption information at (245, 214) on .figure >> nth=0
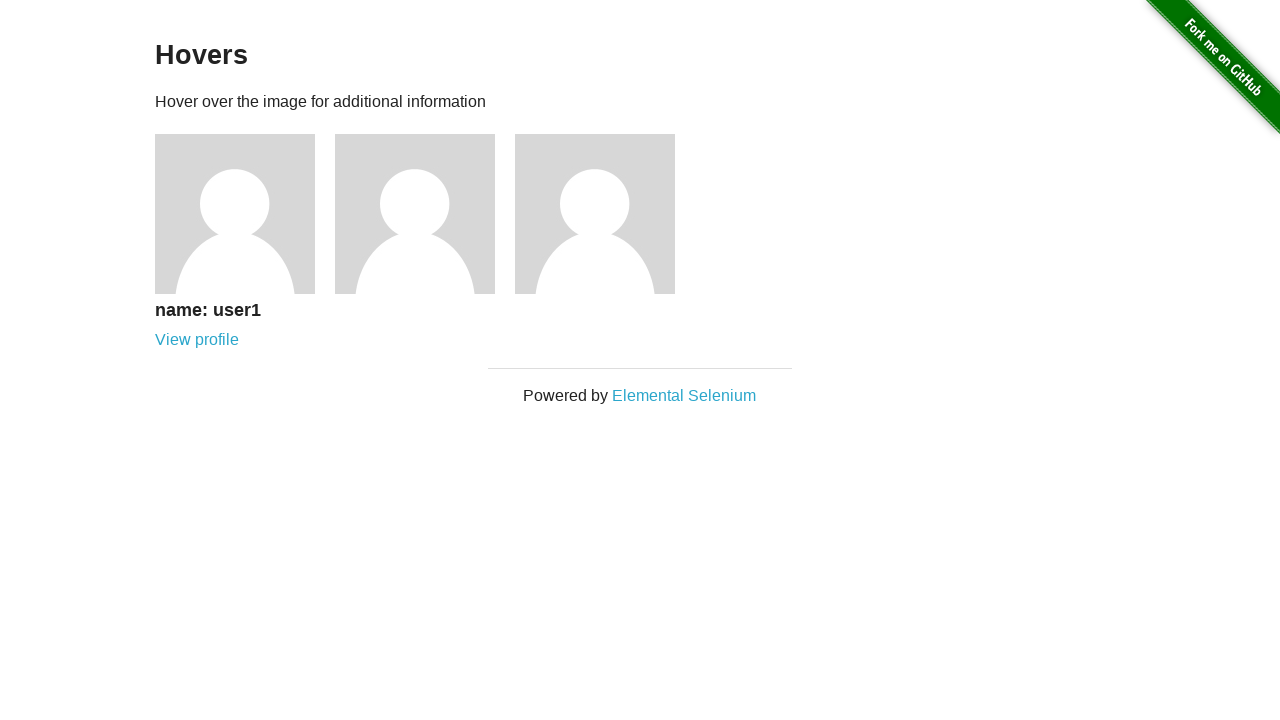

Waited for hover effect to complete
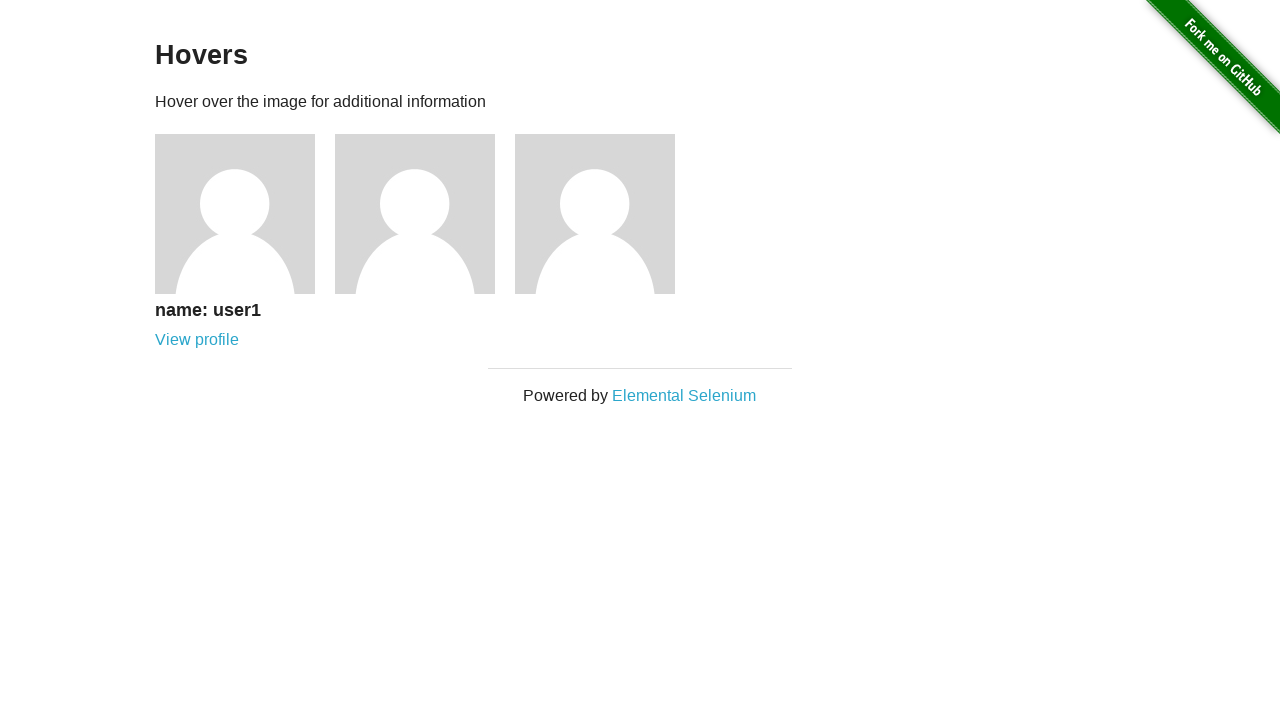

Hovered over an image to reveal caption information at (425, 214) on .figure >> nth=1
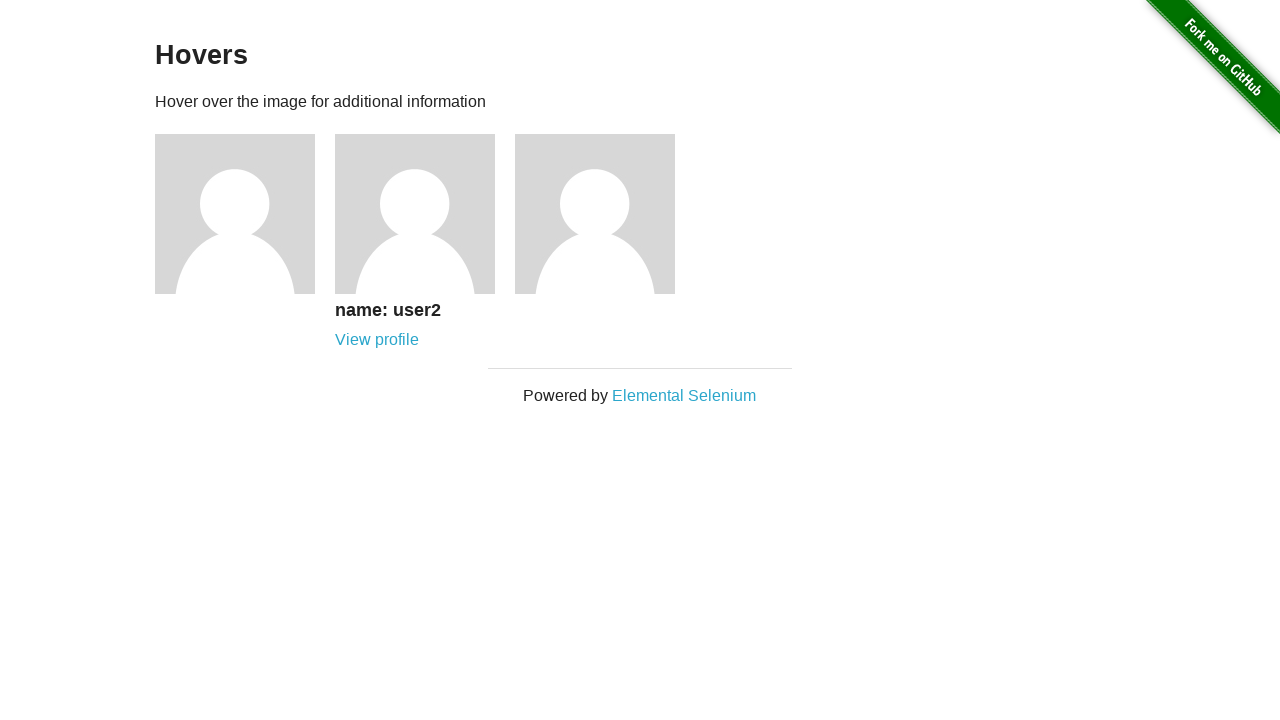

Waited for hover effect to complete
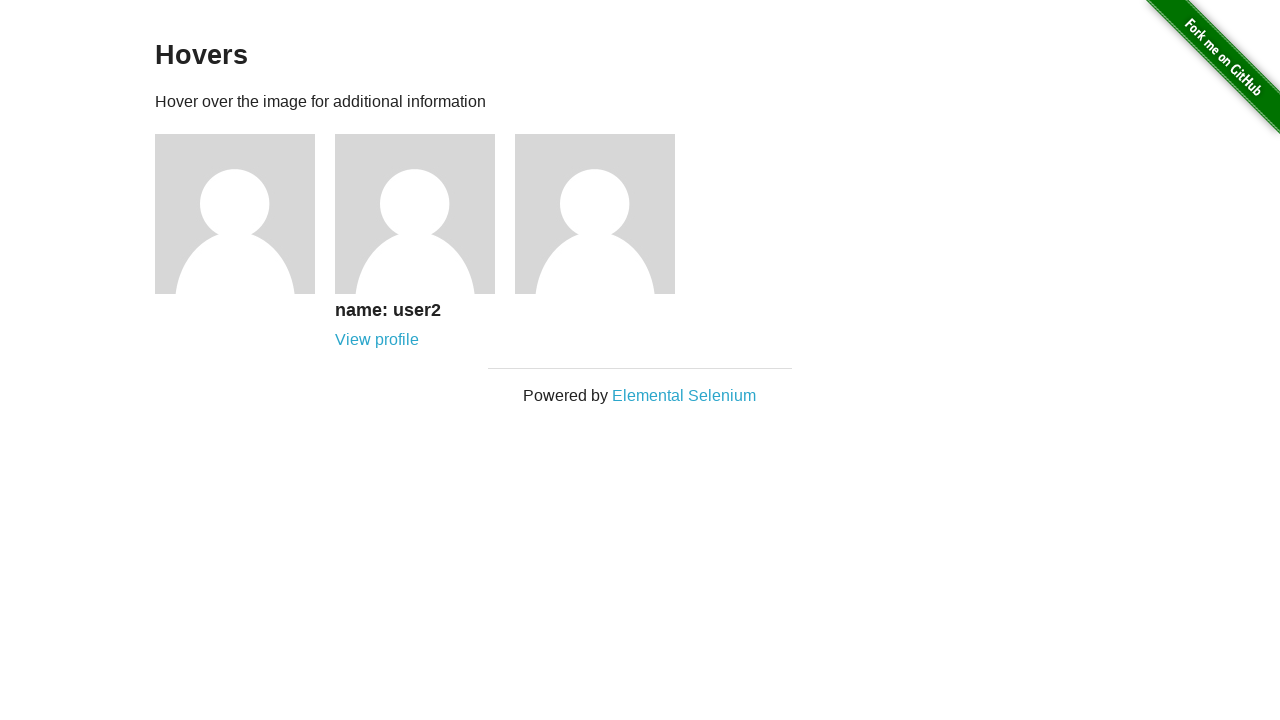

Hovered over an image to reveal caption information at (605, 214) on .figure >> nth=2
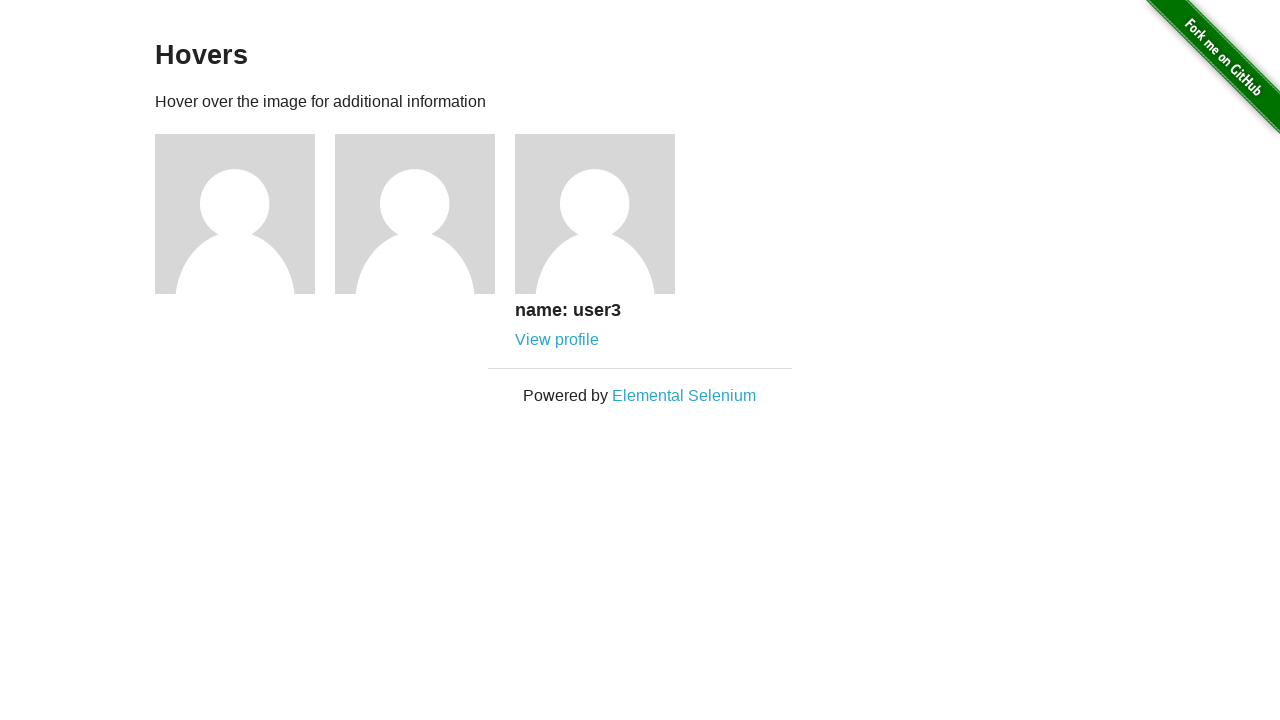

Waited for hover effect to complete
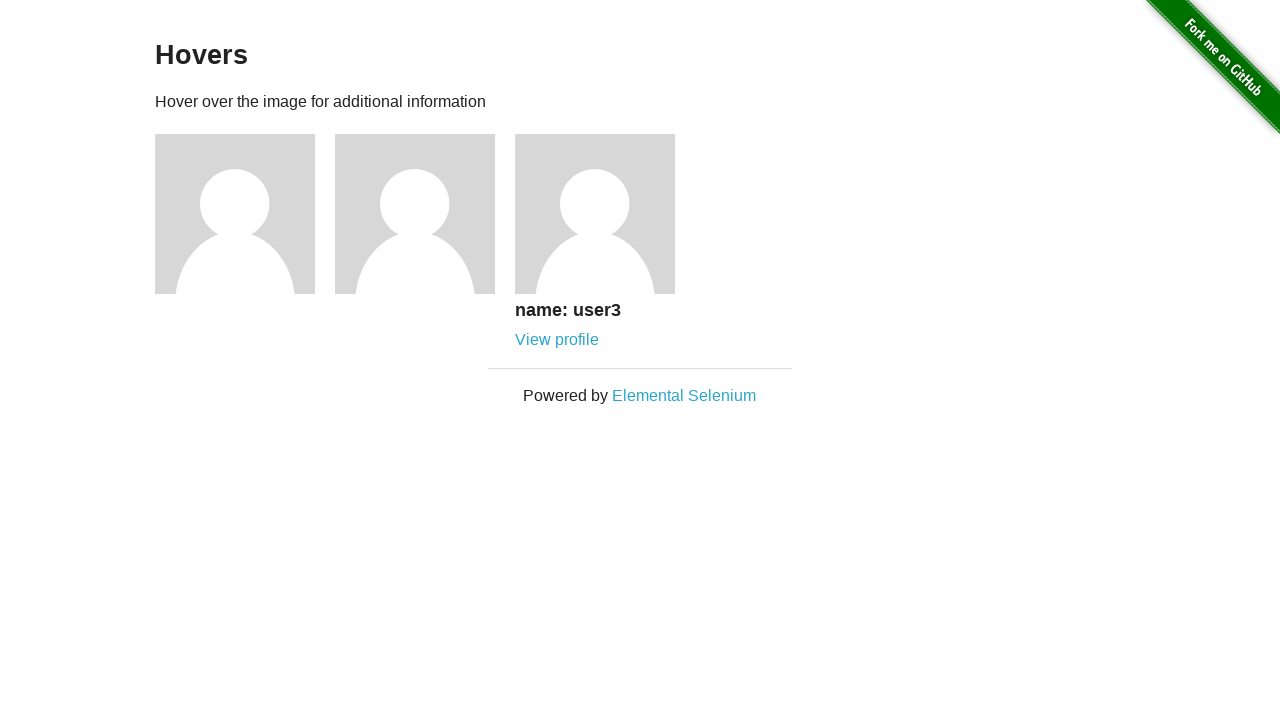

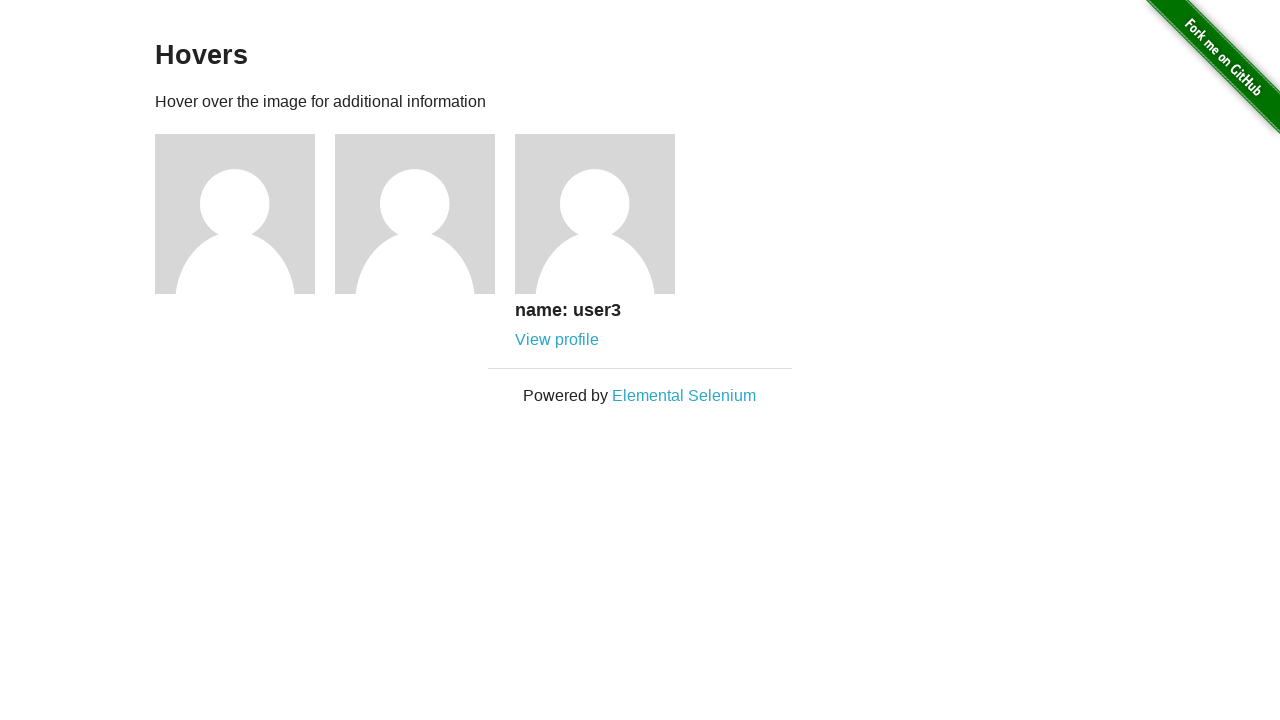